Tests iframe handling by switching between frames, filling form fields in nested iframes, then navigating back to main content and clicking a navigation link.

Starting URL: https://letcode.in/frame

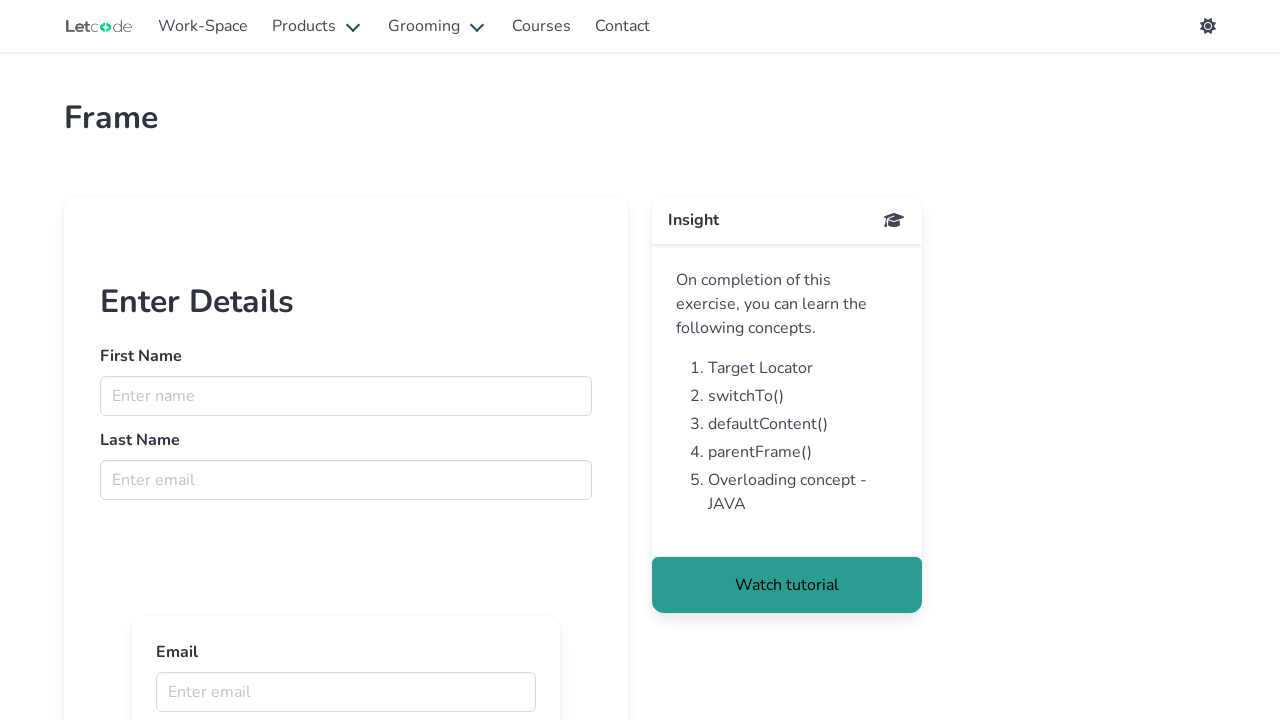

Switched to first iframe named 'firstFr'
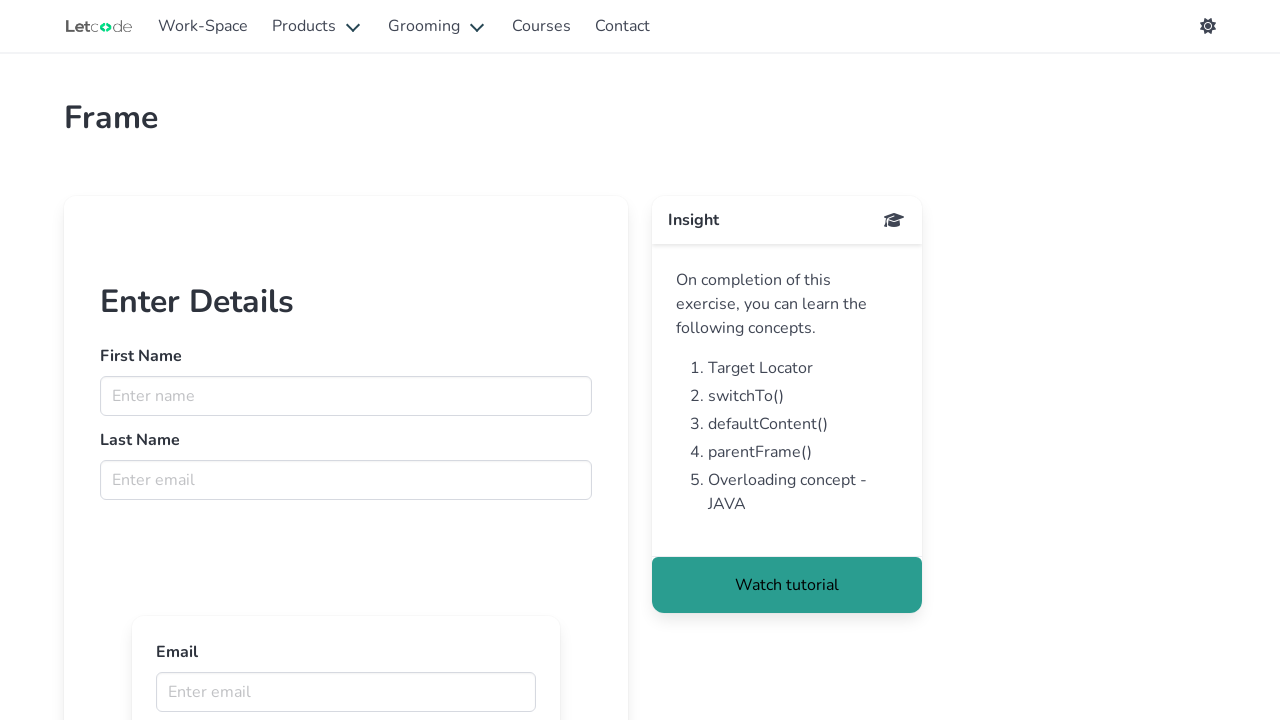

Filled first name field with 'Vishnu' in first iframe on input[name='fname']
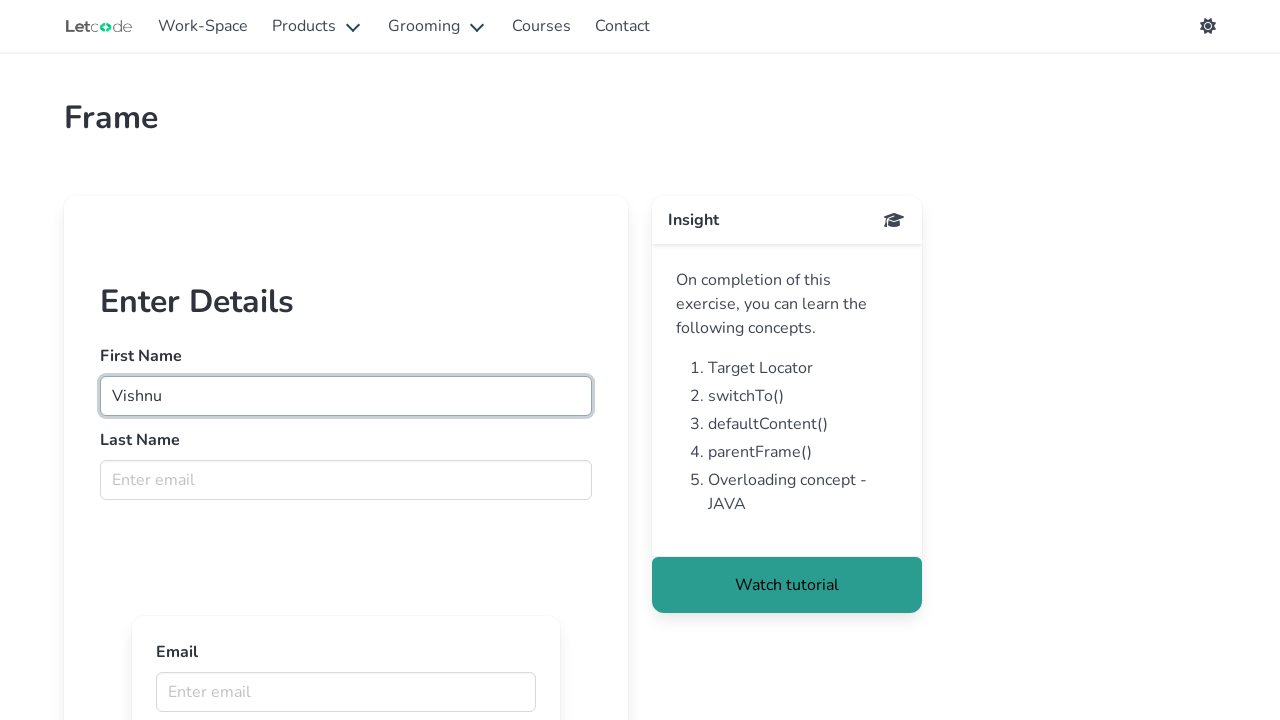

Filled last name field with 'kanth' in first iframe on input[name='lname']
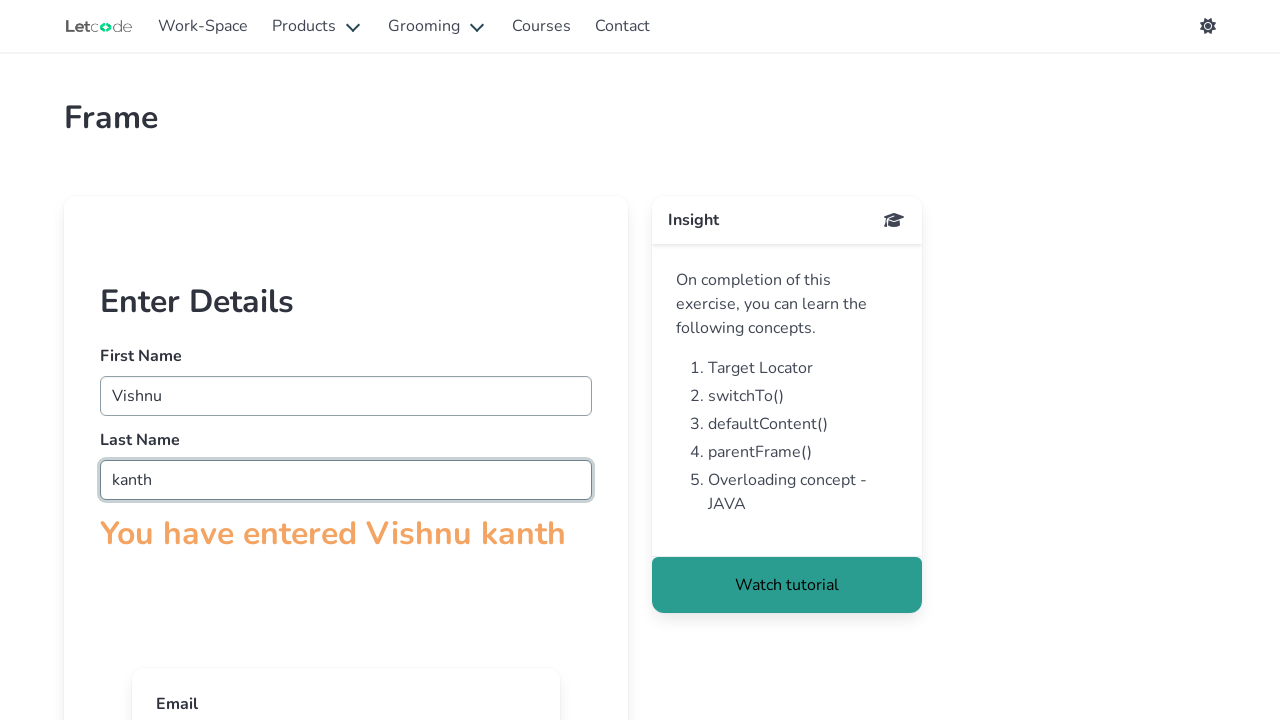

Located nested iframe inside first iframe
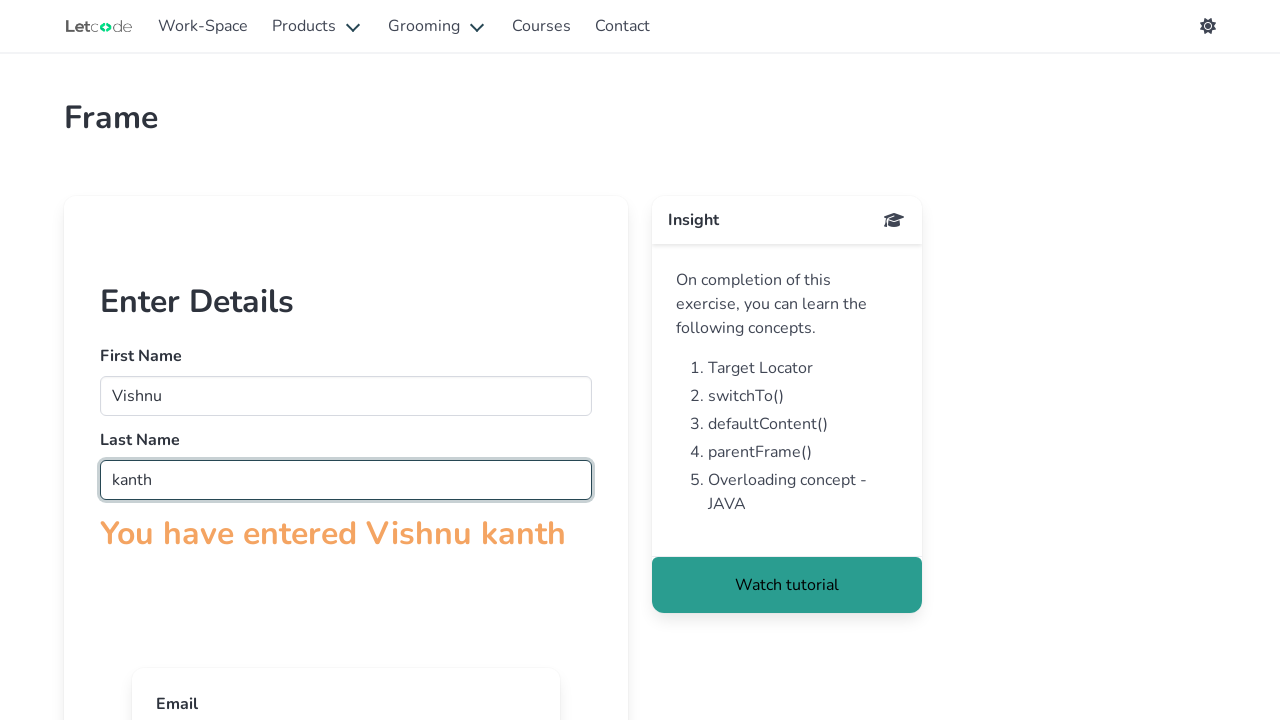

Filled email field with 'testuser2024@example.com' in nested iframe on iframe >> nth=0 >> internal:control=enter-frame >> input[name='email']
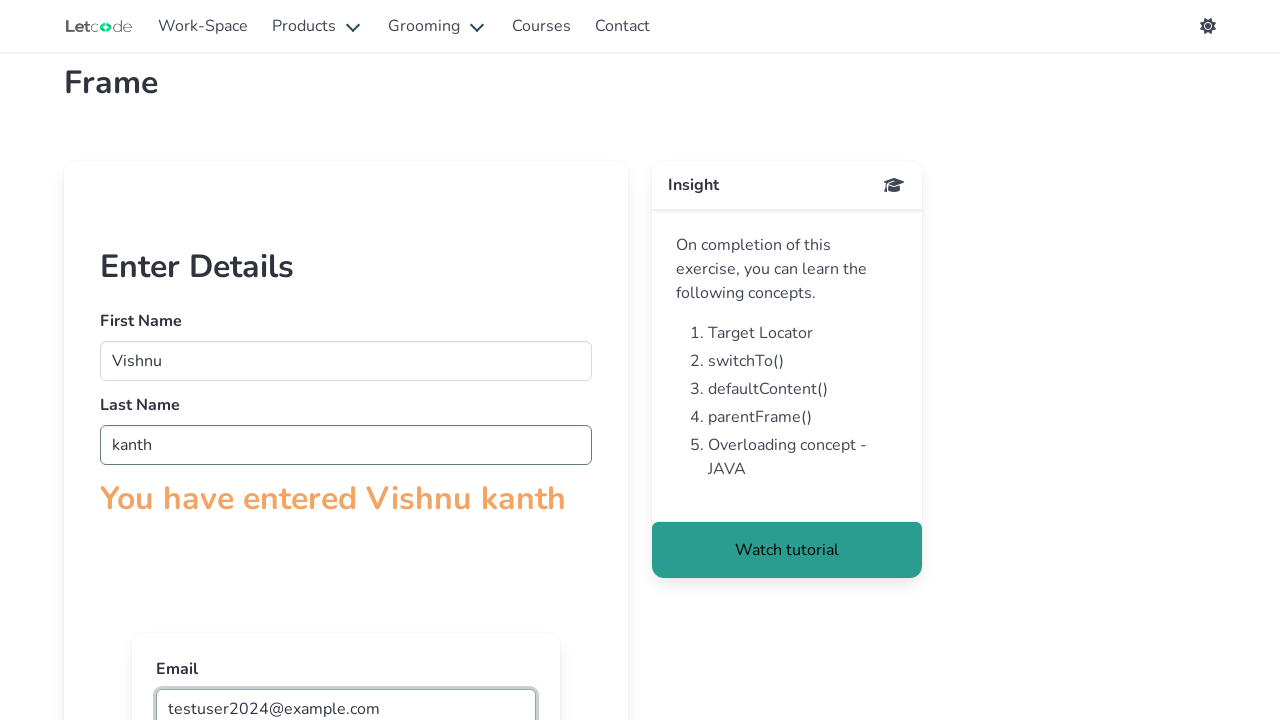

Clicked courses navigation link to return to main content at (542, 26) on a[routerlink='/courses']
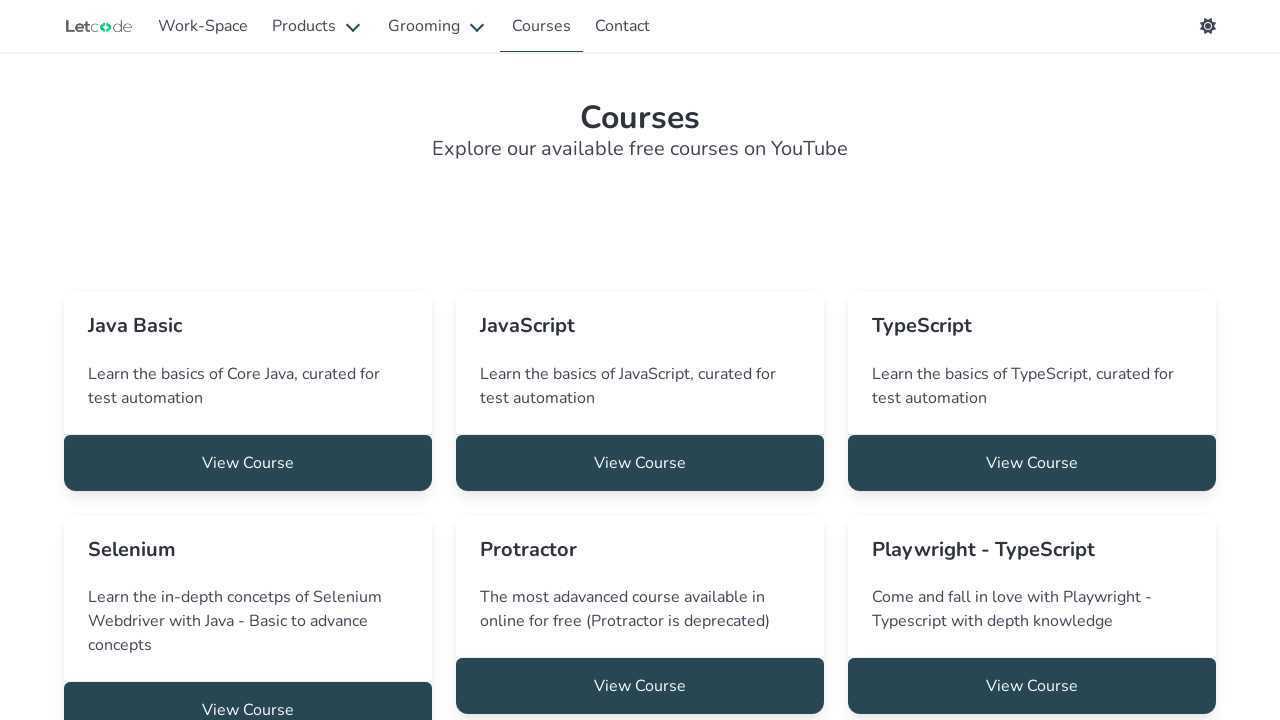

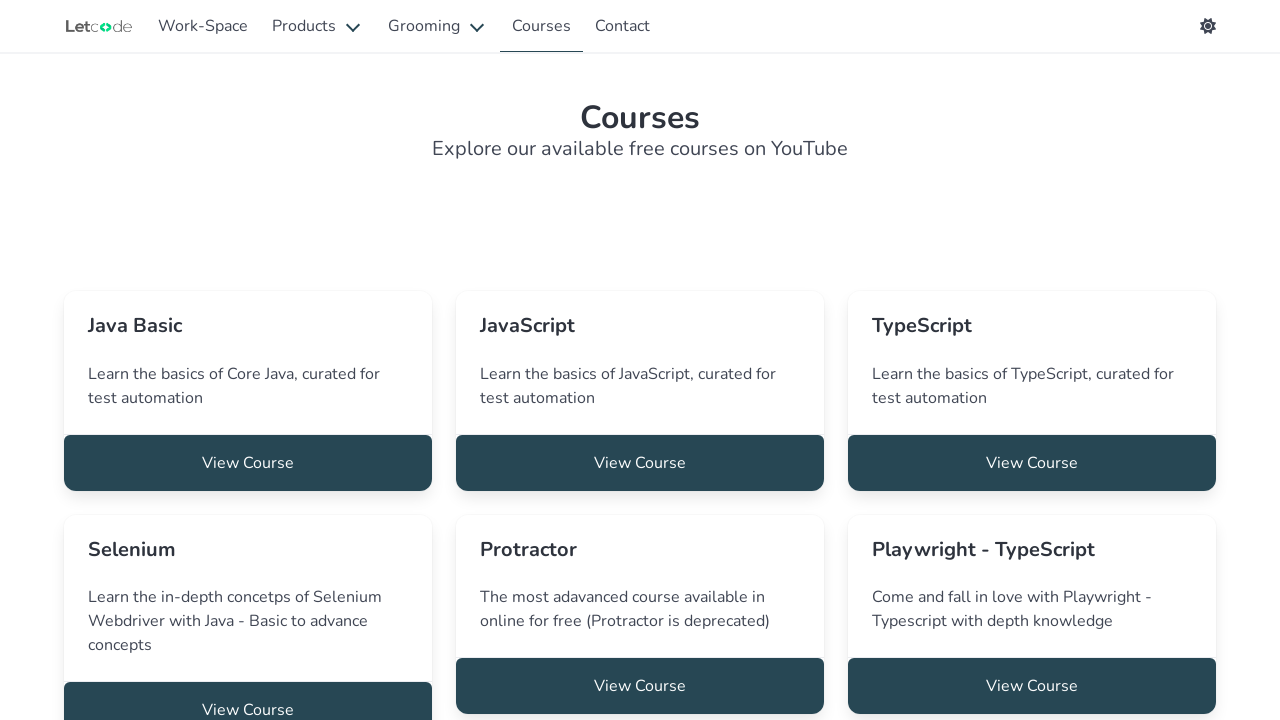